Navigates to the Radio Button section, clicks the "Yes" radio button, and verifies the result displays "Yes"

Starting URL: https://demoqa.com

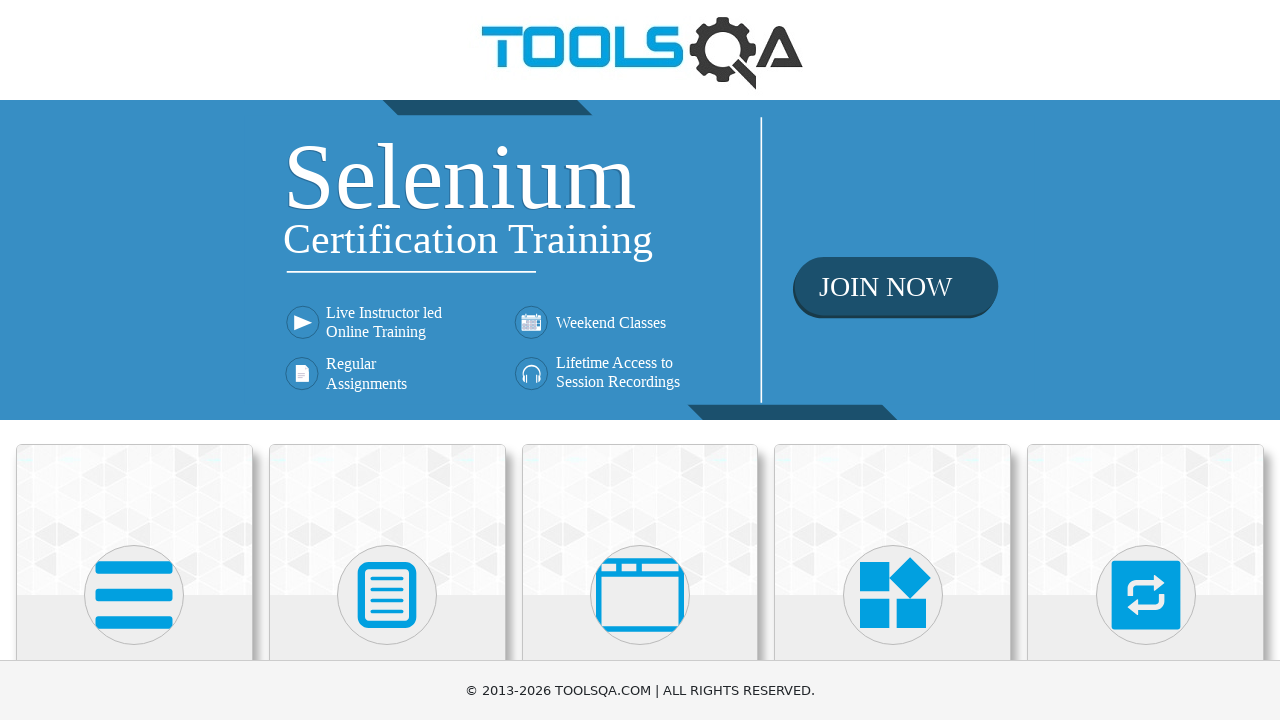

Clicked on 'Elements' card on main page at (134, 360) on text=Elements
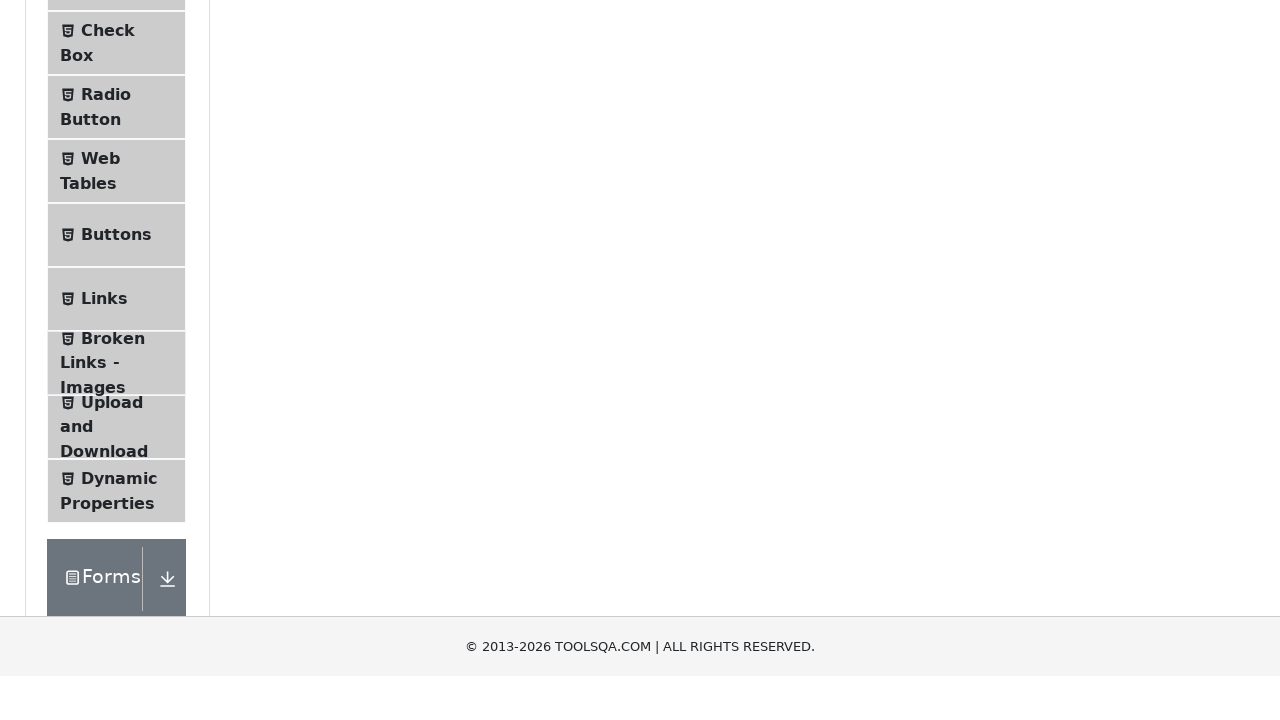

Clicked on 'Radio Button' in the navigation menu at (106, 376) on text=Radio Button
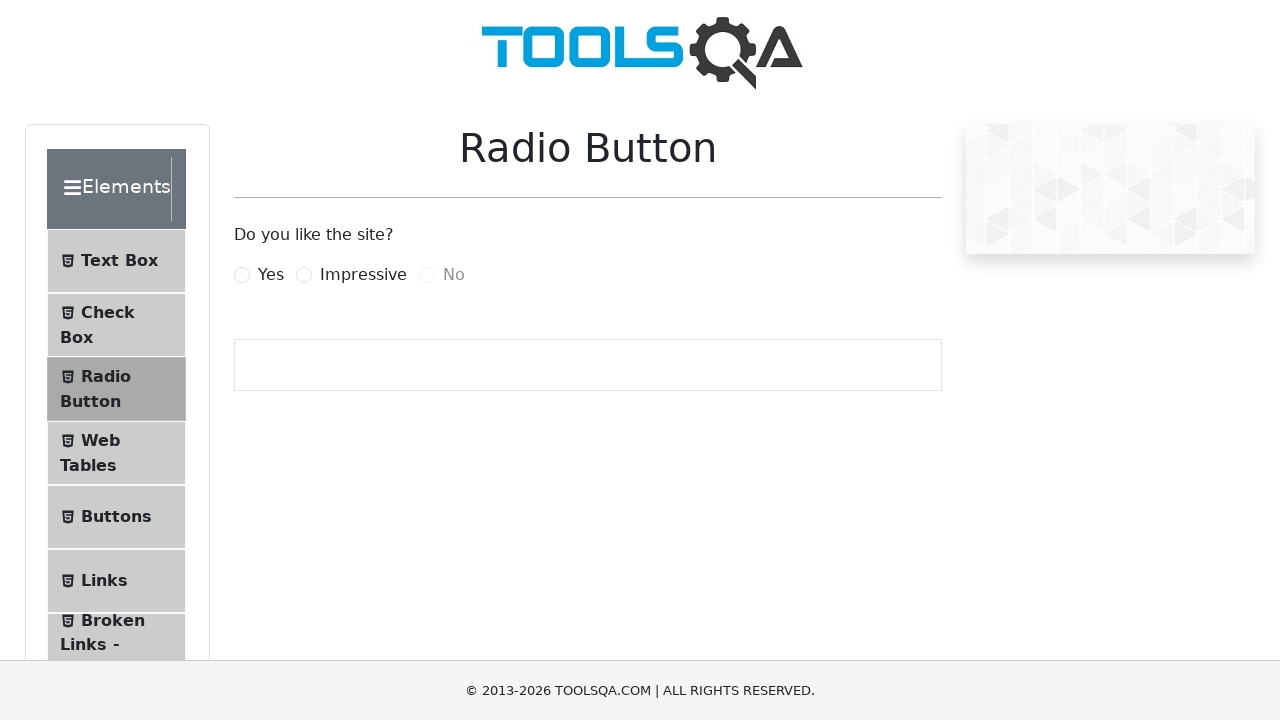

Clicked the 'Yes' radio button at (271, 275) on label[for='yesRadio']
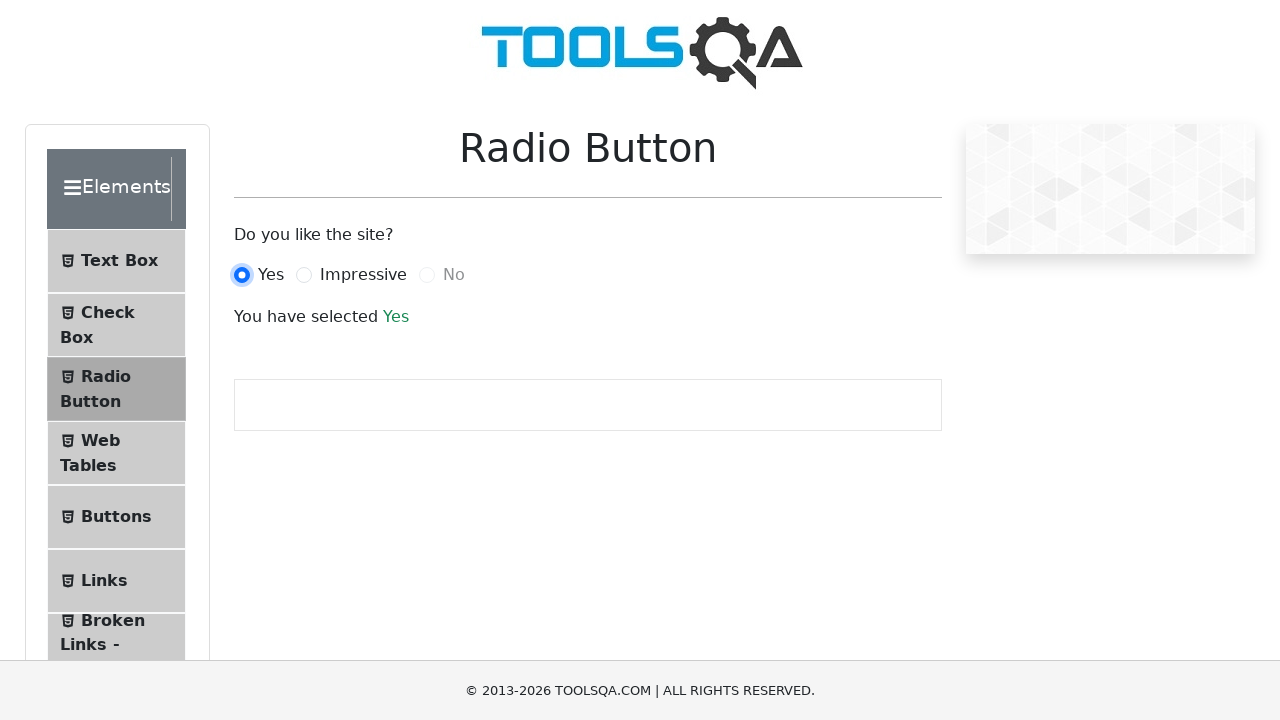

Verified result displays 'You have selected Yes'
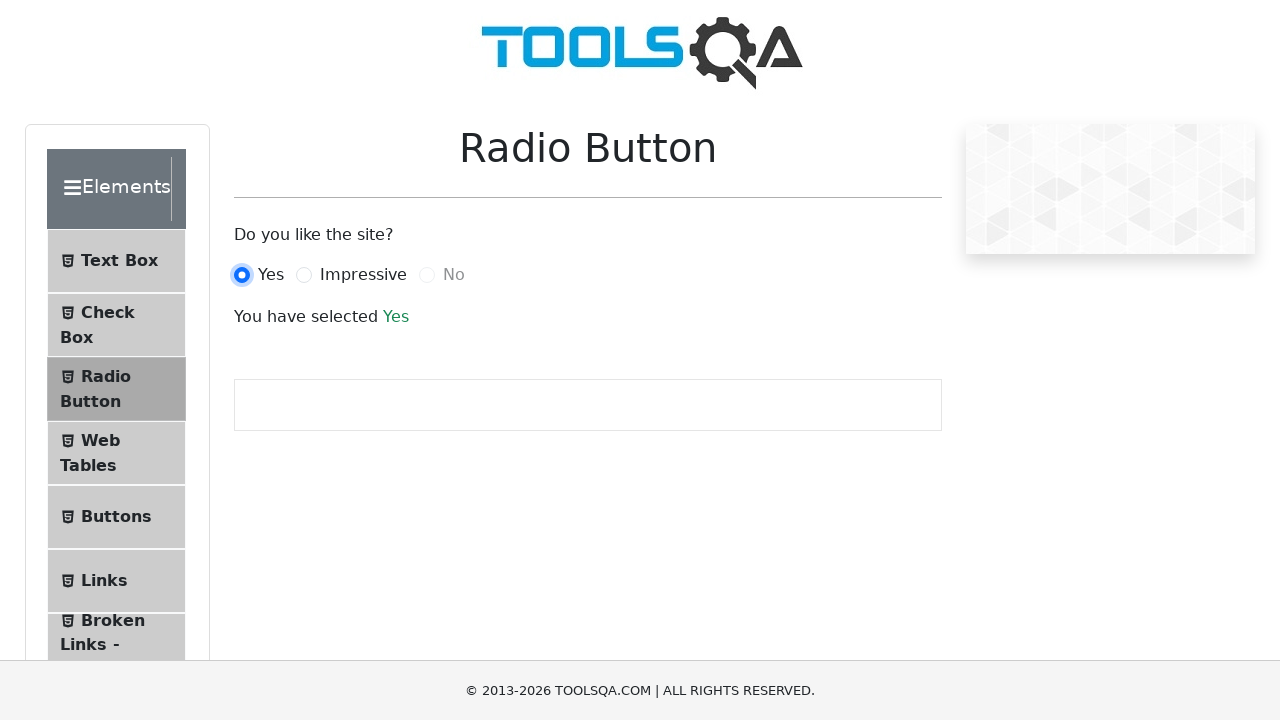

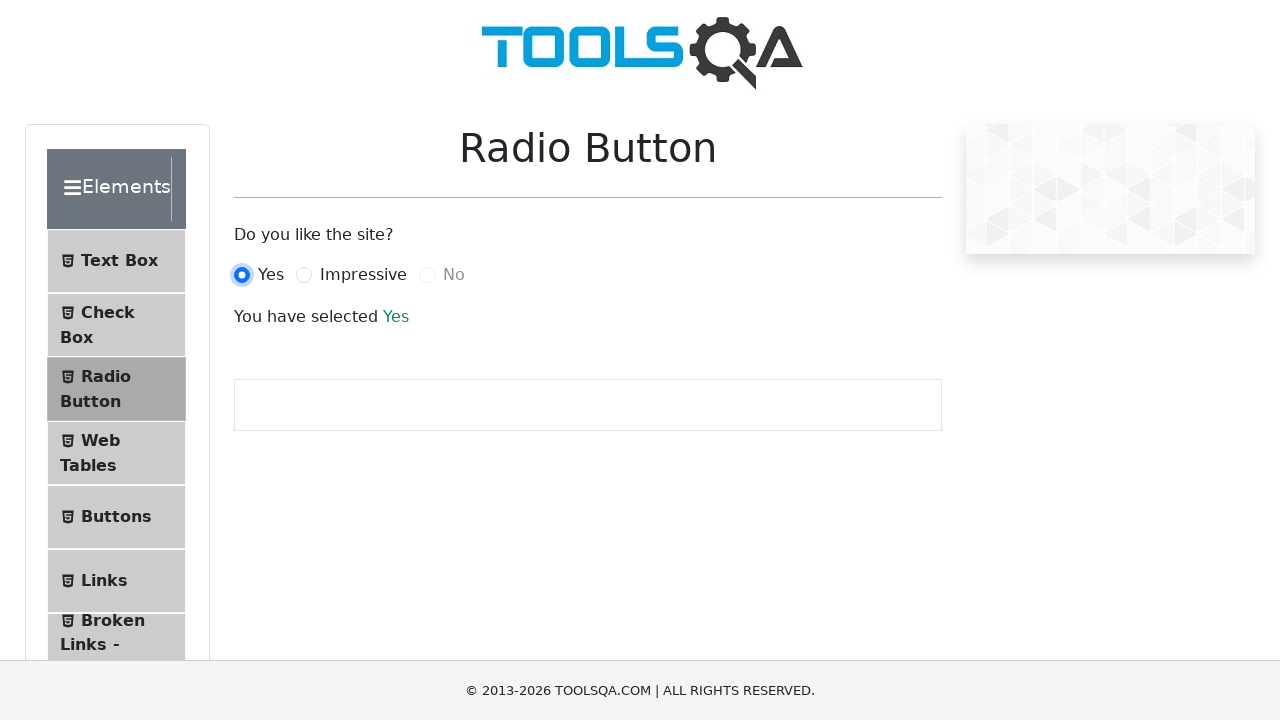